Tests that edits are saved when the input loses focus (blur event)

Starting URL: https://demo.playwright.dev/todomvc

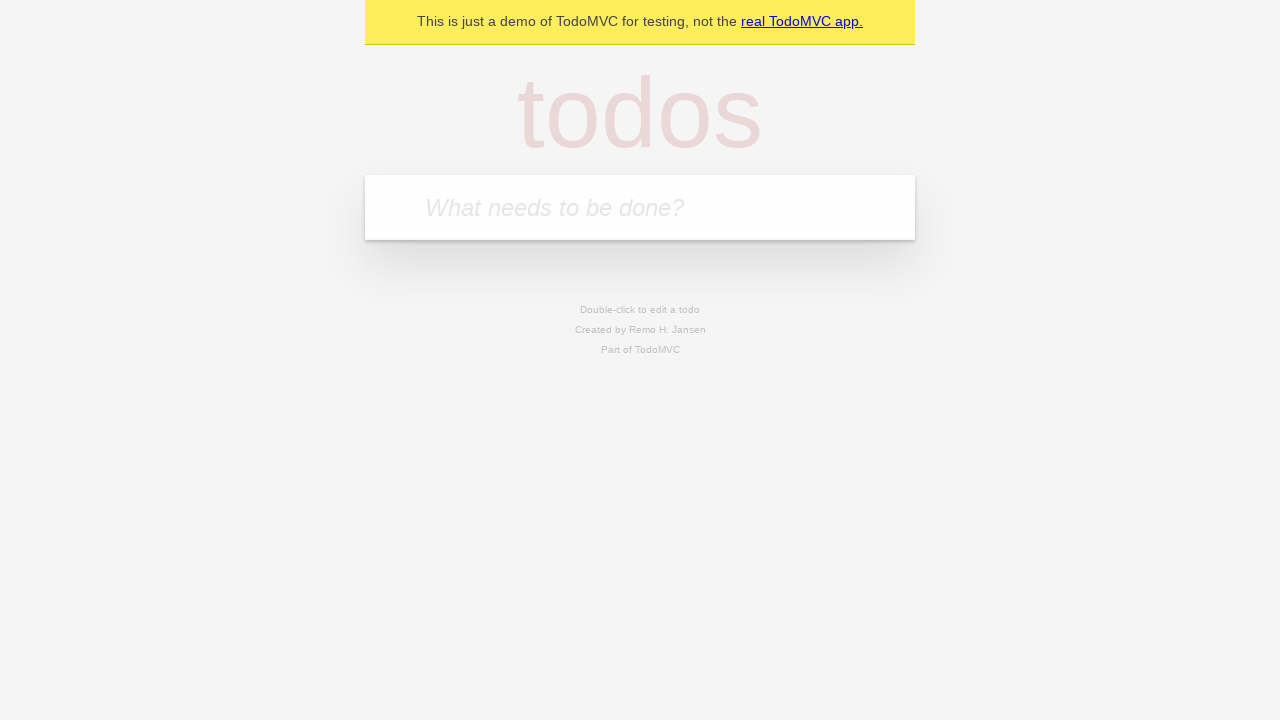

Filled todo input with 'buy some cheese' on internal:attr=[placeholder="What needs to be done?"i]
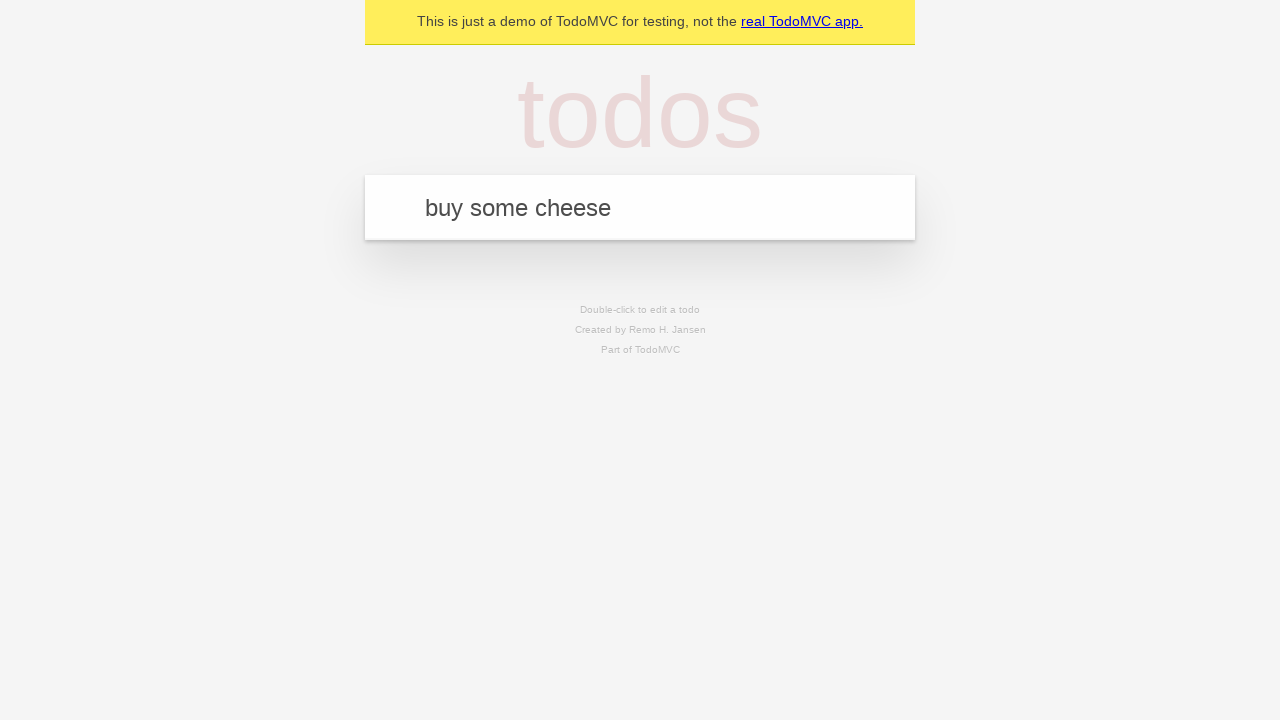

Pressed Enter to create first todo item on internal:attr=[placeholder="What needs to be done?"i]
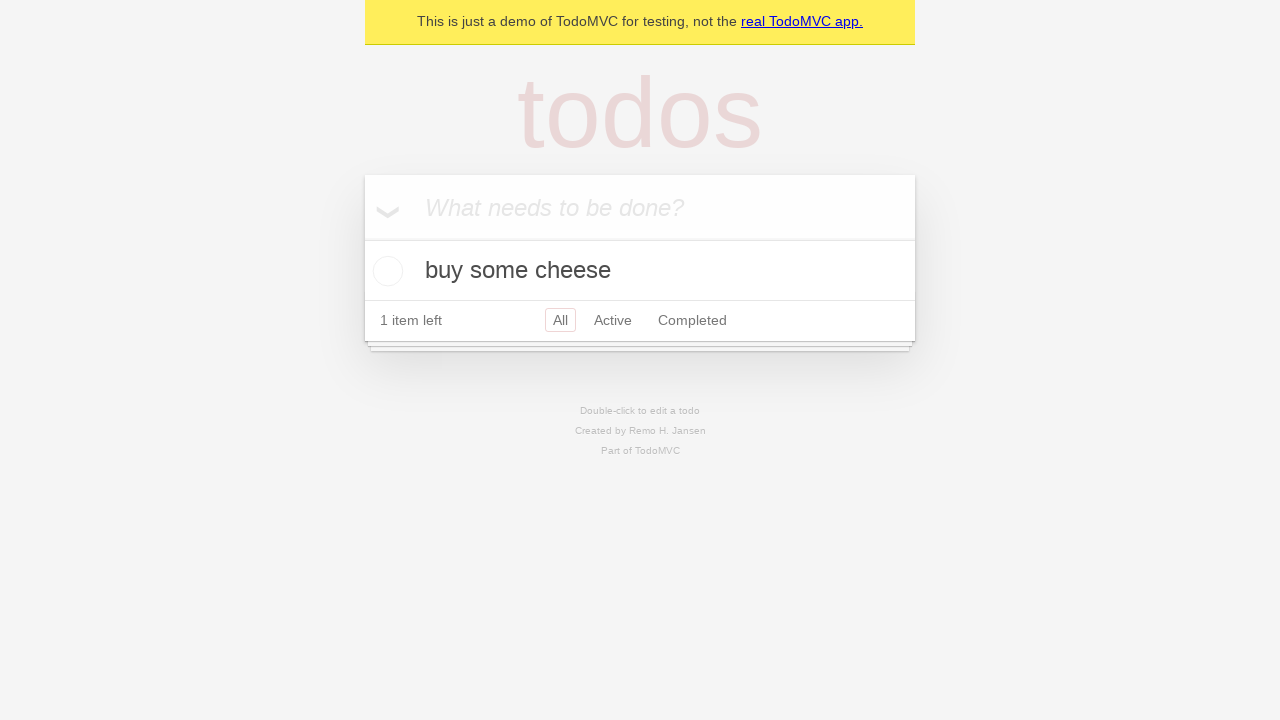

Filled todo input with 'feed the cat' on internal:attr=[placeholder="What needs to be done?"i]
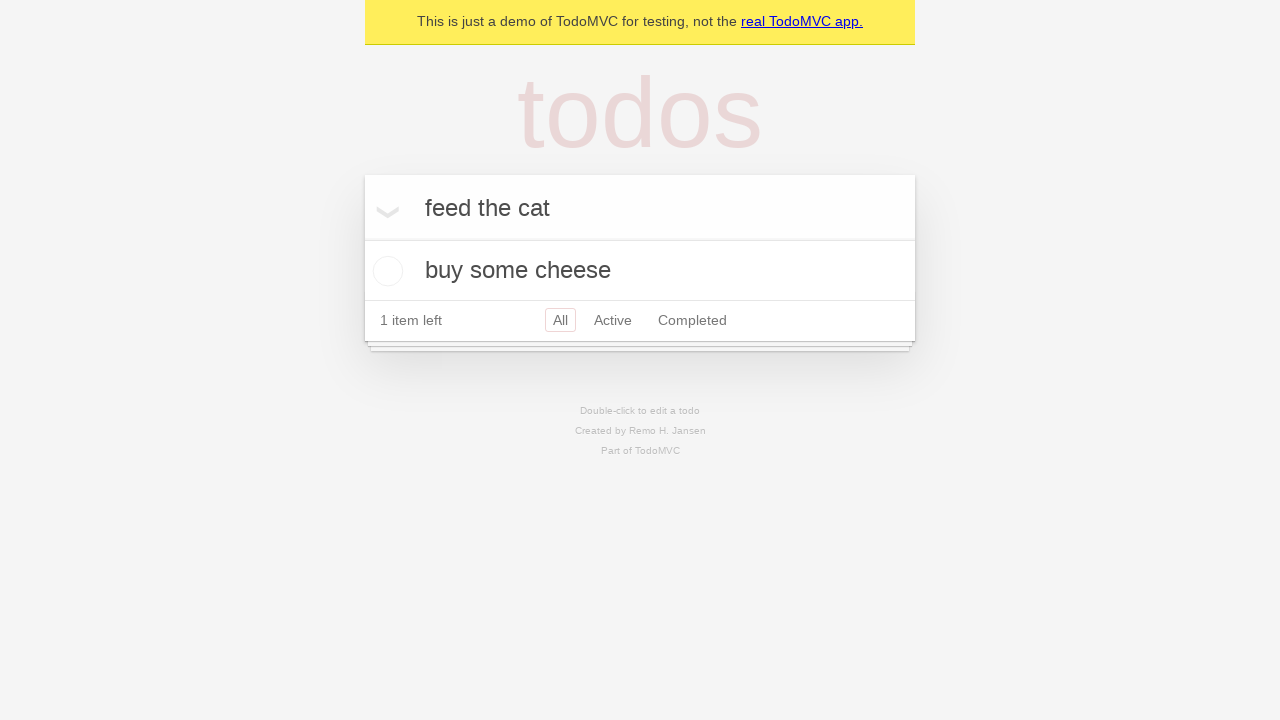

Pressed Enter to create second todo item on internal:attr=[placeholder="What needs to be done?"i]
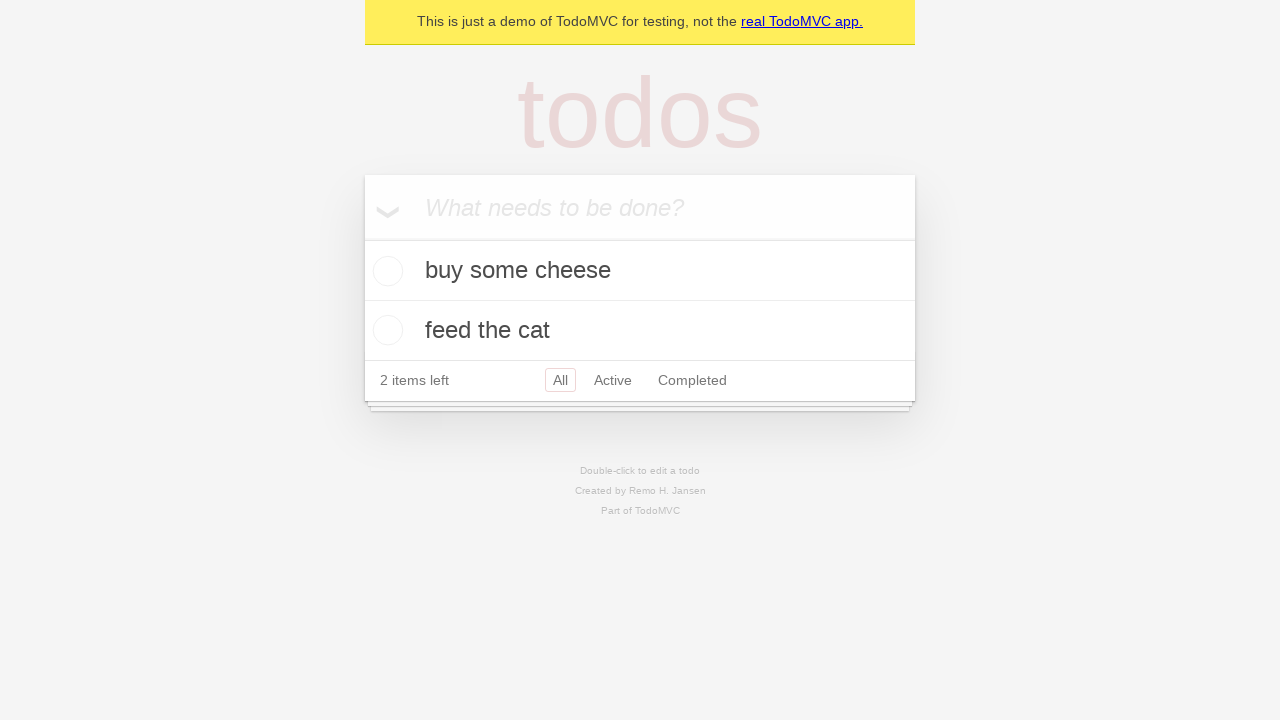

Filled todo input with 'book a doctors appointment' on internal:attr=[placeholder="What needs to be done?"i]
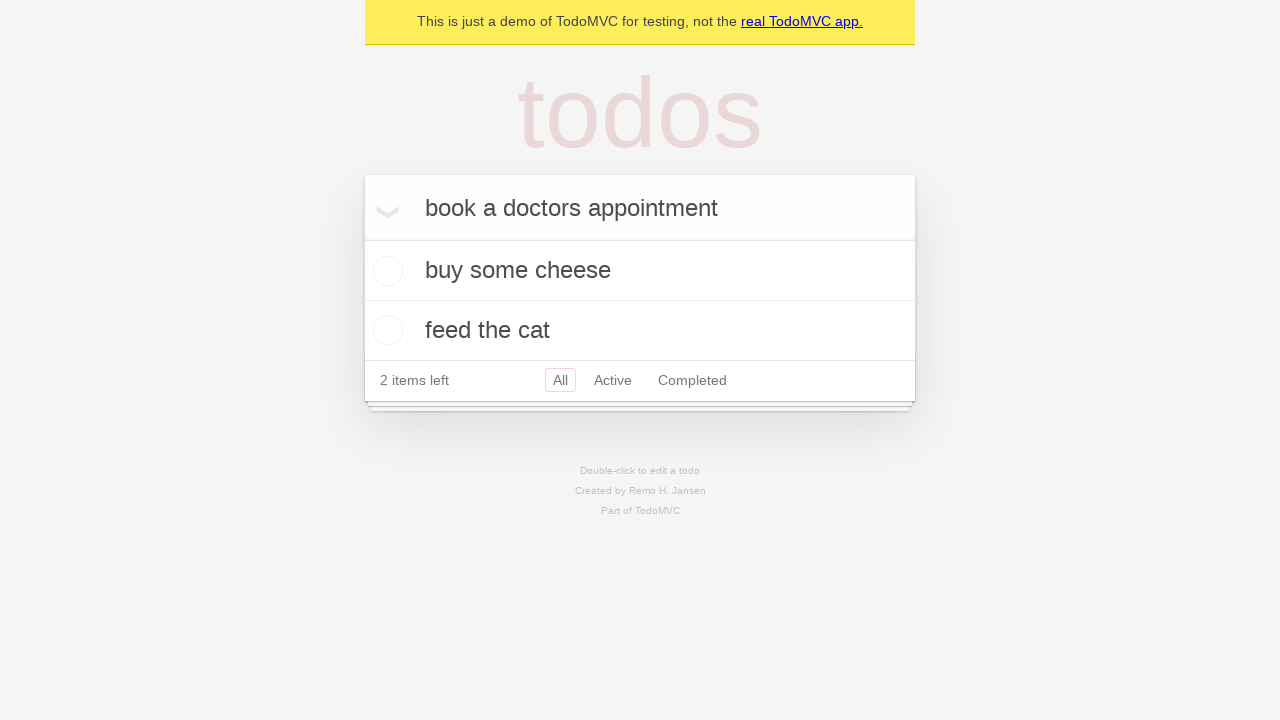

Pressed Enter to create third todo item on internal:attr=[placeholder="What needs to be done?"i]
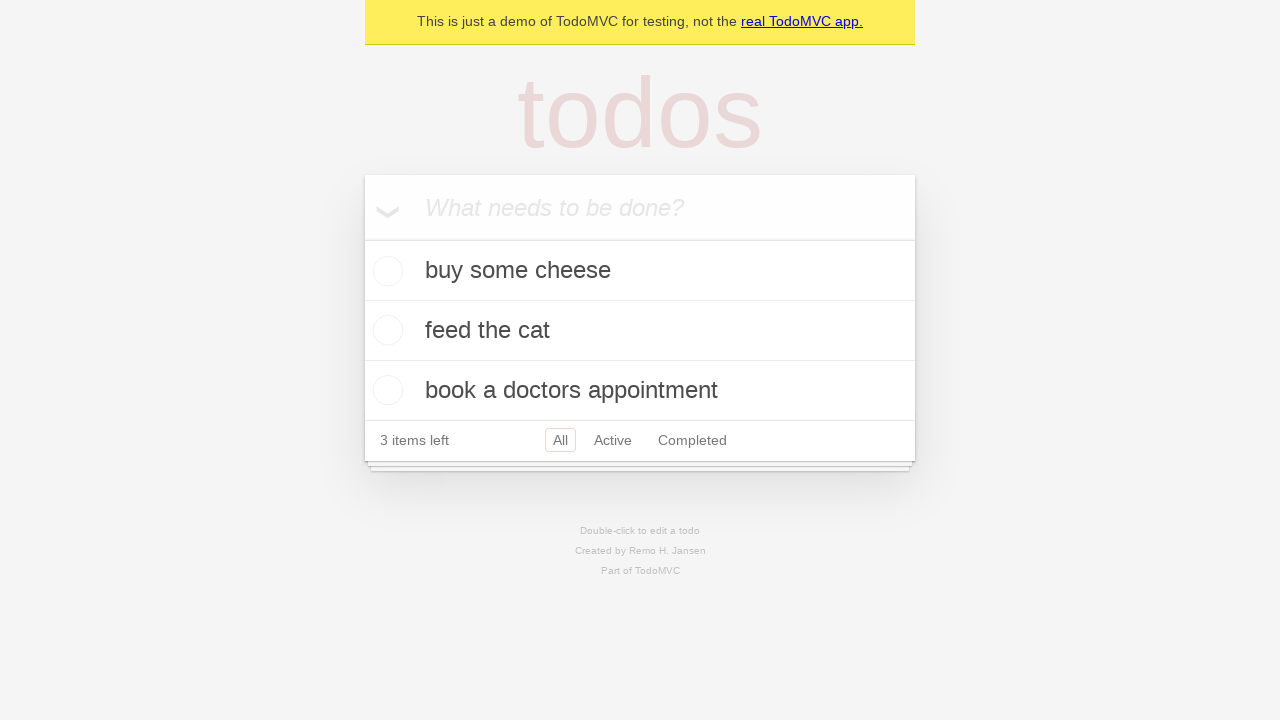

Waited for todo items to appear
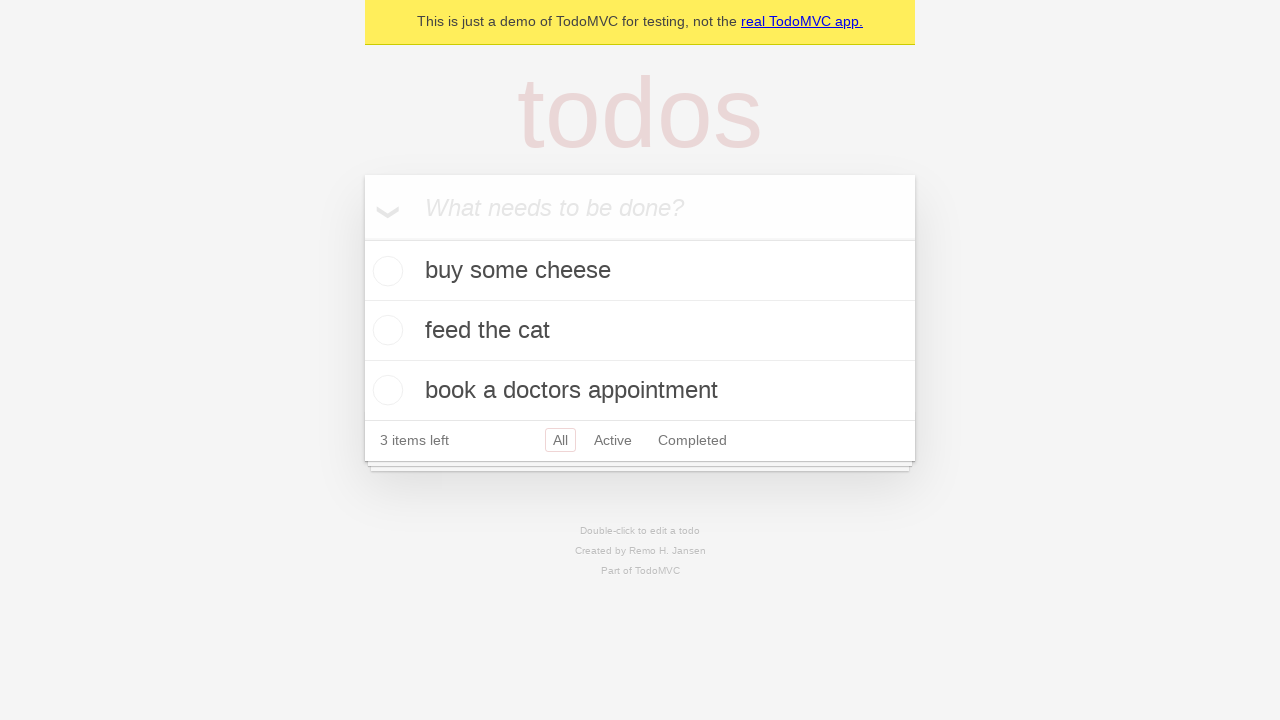

Double-clicked second todo item to enter edit mode at (640, 331) on internal:testid=[data-testid="todo-item"s] >> nth=1
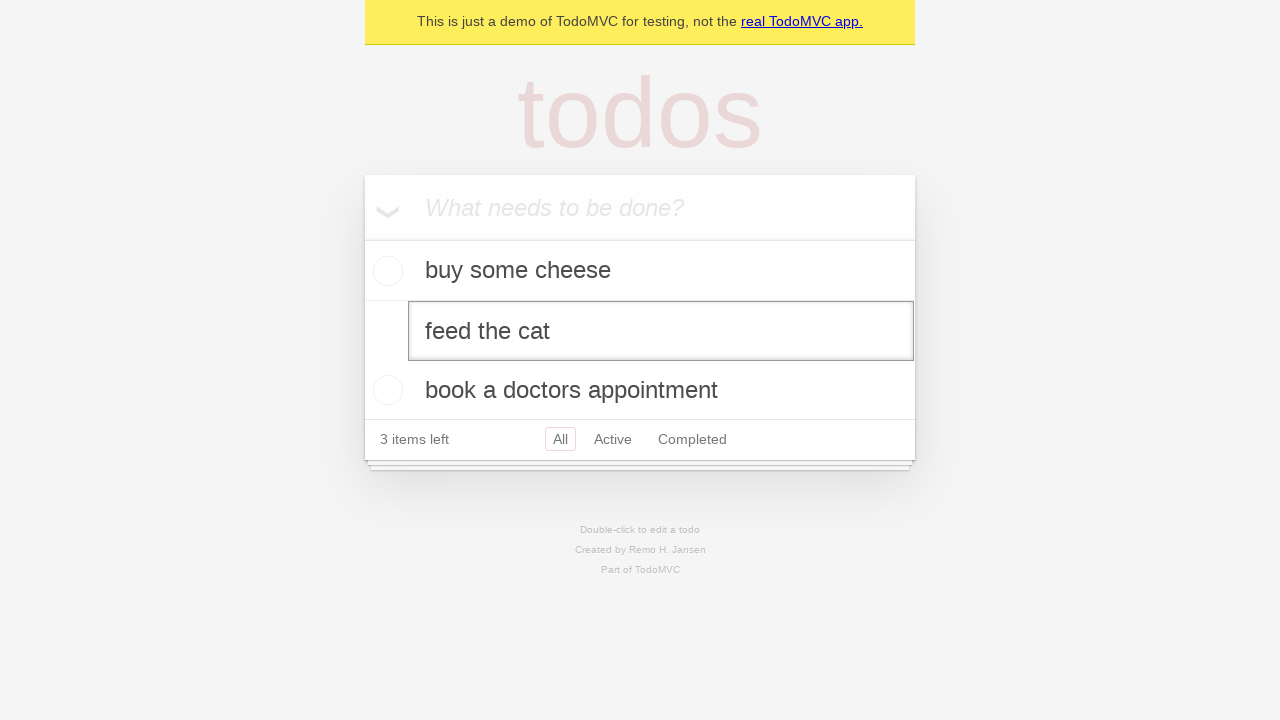

Filled edit textbox with 'buy some sausages' on internal:testid=[data-testid="todo-item"s] >> nth=1 >> internal:role=textbox[nam
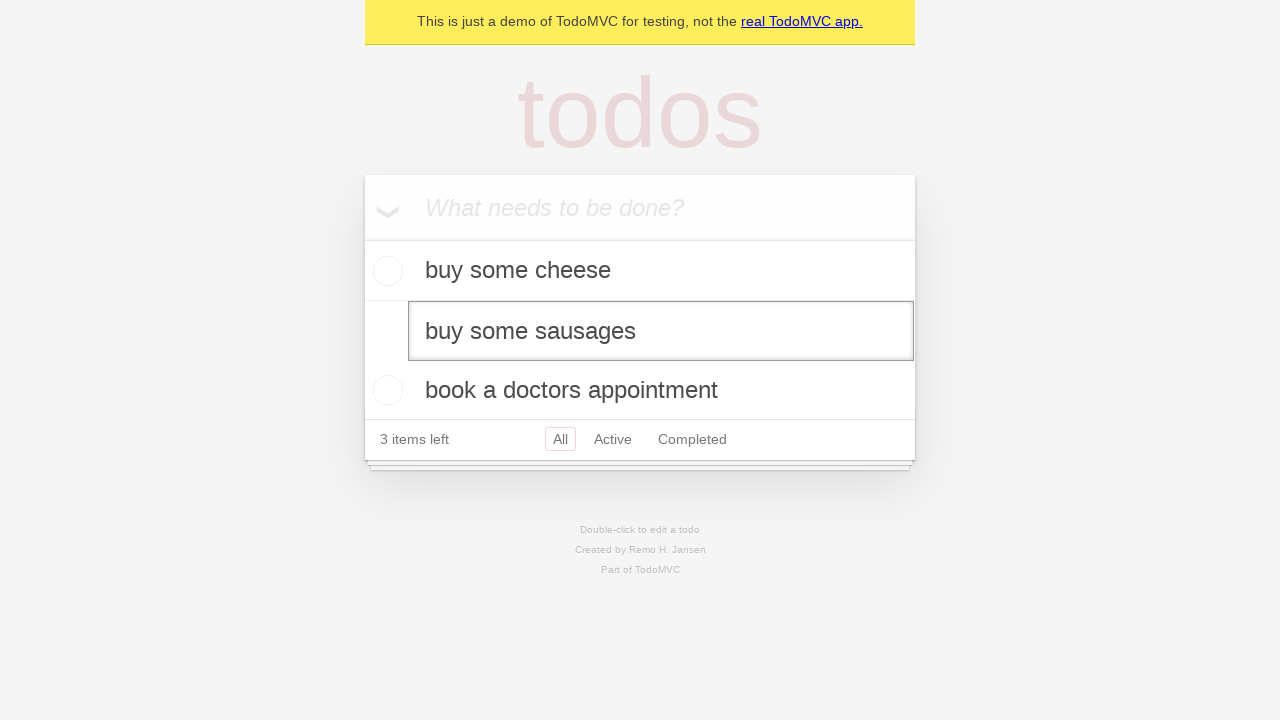

Triggered blur event on edit textbox to save changes
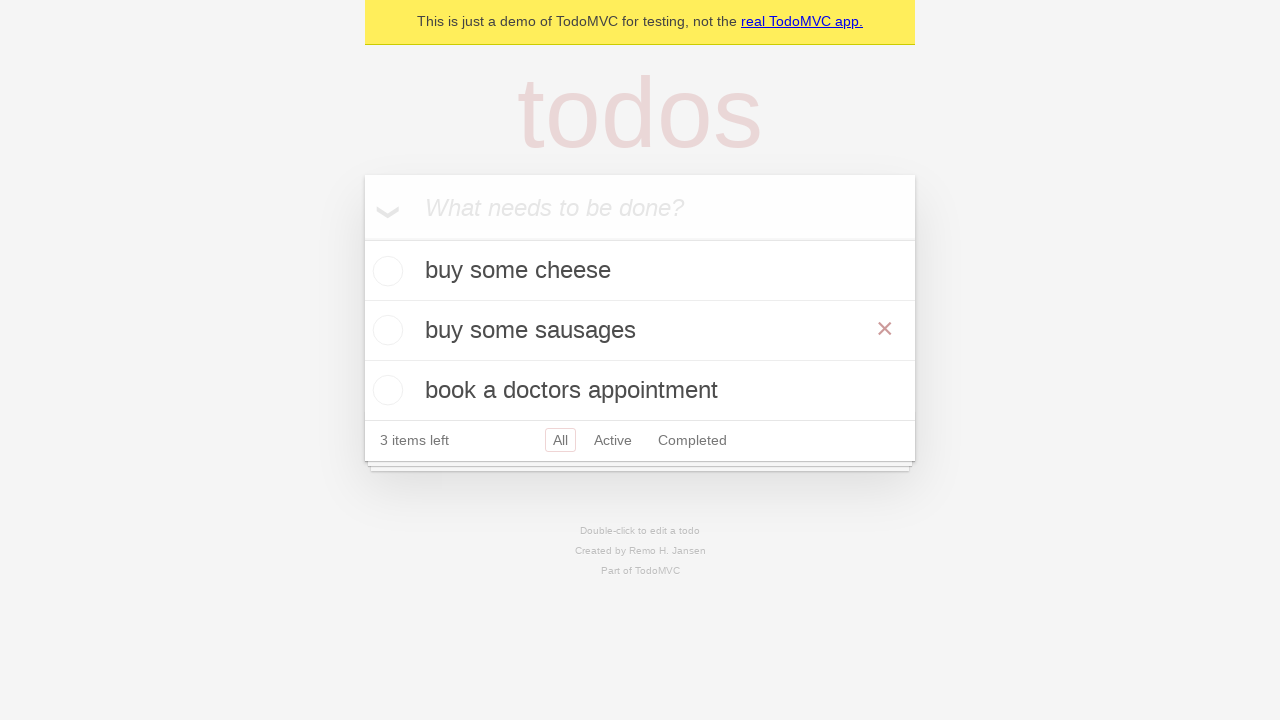

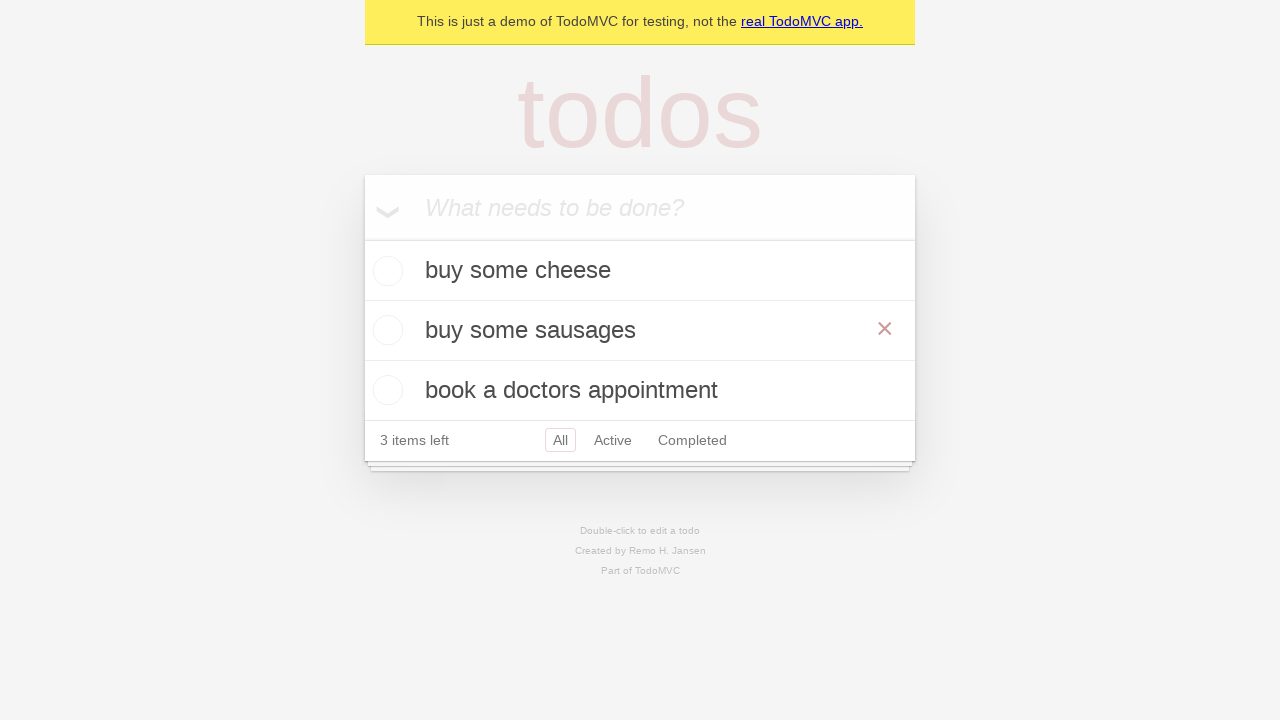